Tests interaction with a shadow DOM element by locating it and entering text into an input field within the shadow root

Starting URL: https://books-pwakit.appspot.com/

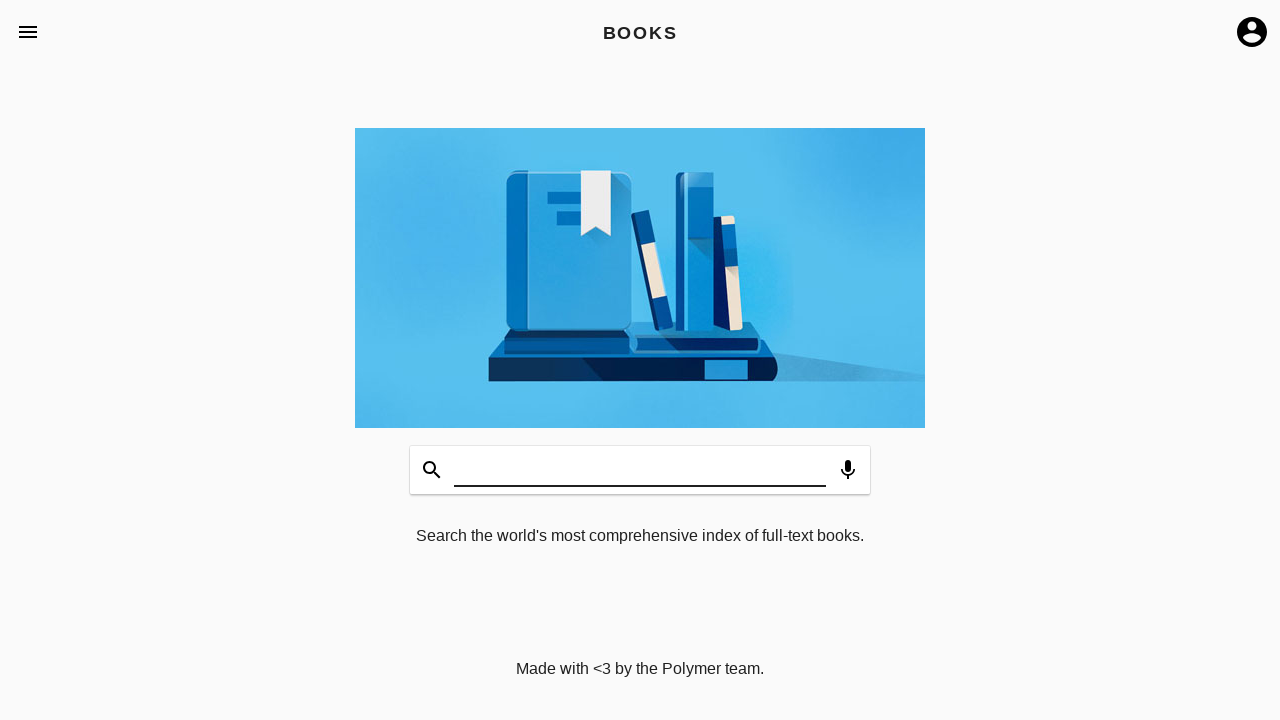

Shadow host element 'book-app' with apptitle='BOOKS' is present
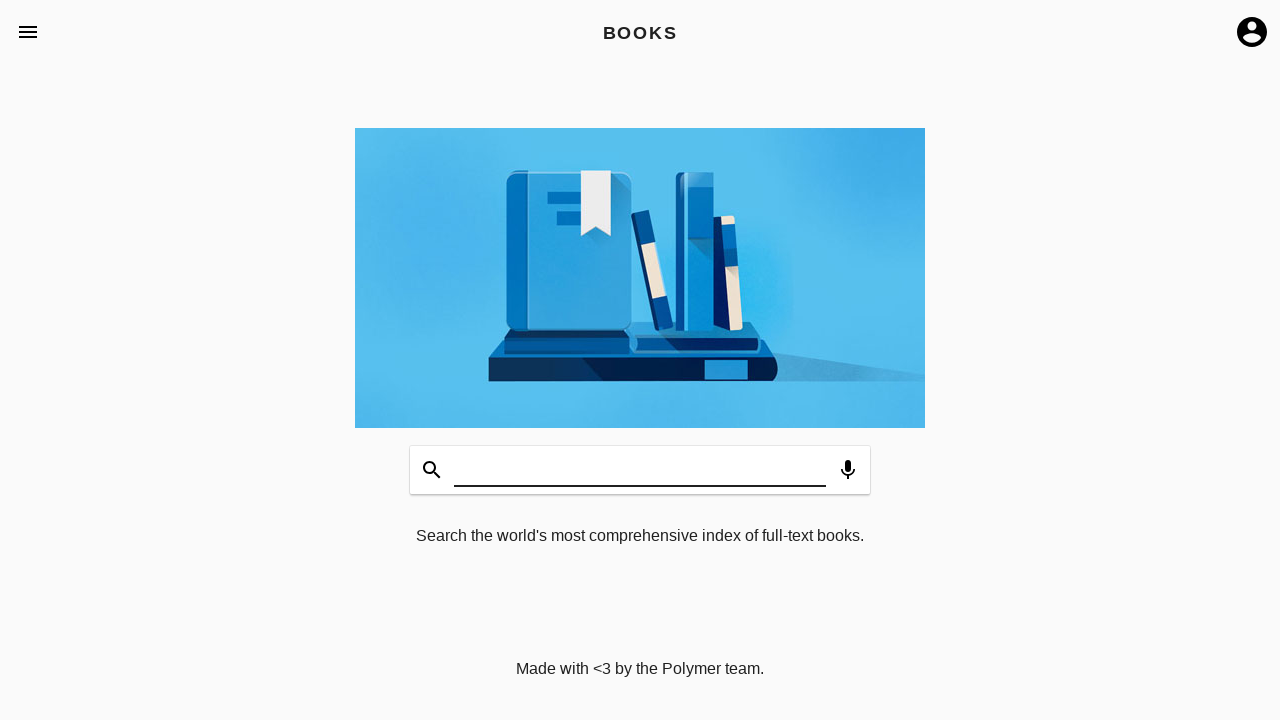

Filled shadow DOM input field with 'Welcome to Shadow DOM' on book-app[apptitle='BOOKS'] >> #input
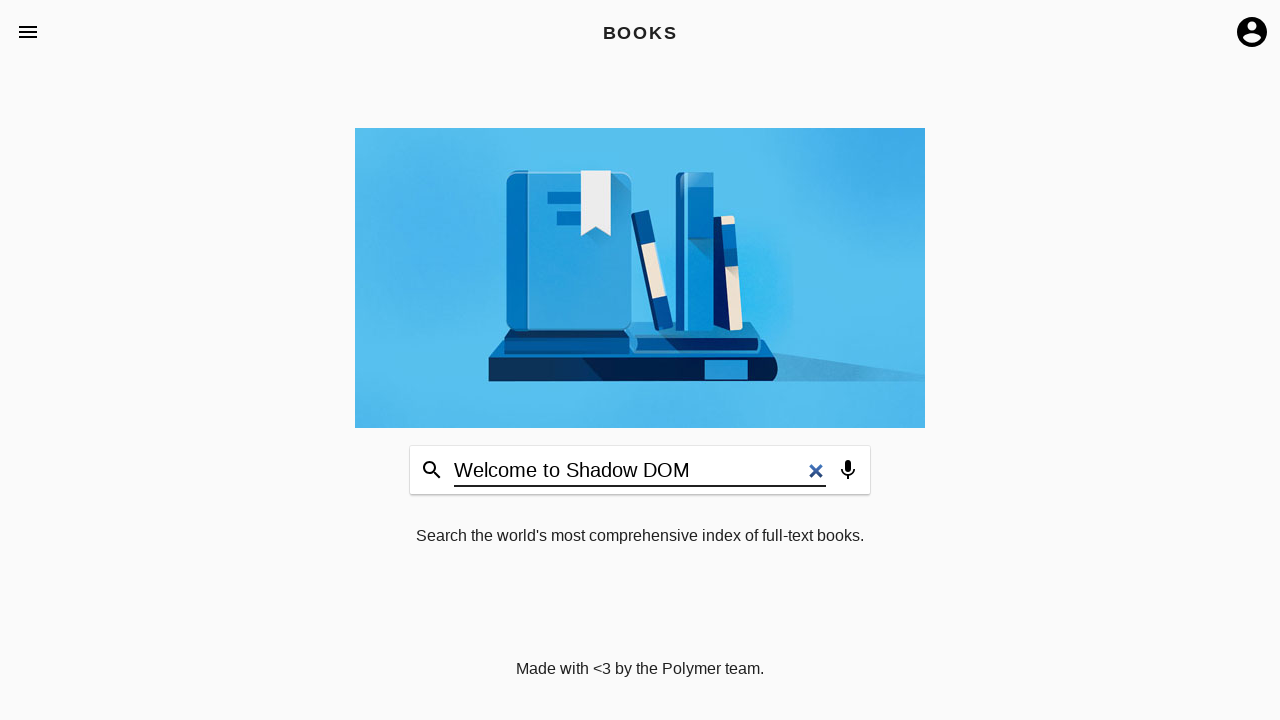

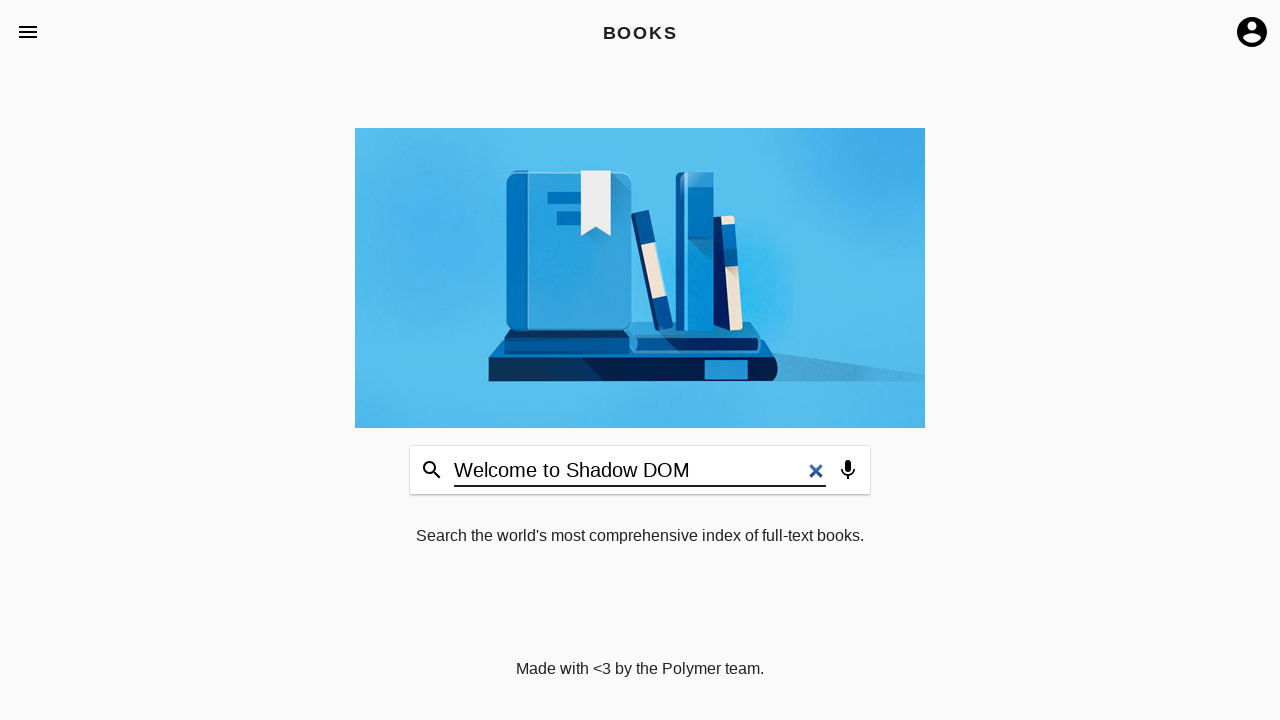